Tests that toggle and label controls are hidden when editing a todo item

Starting URL: https://demo.playwright.dev/todomvc

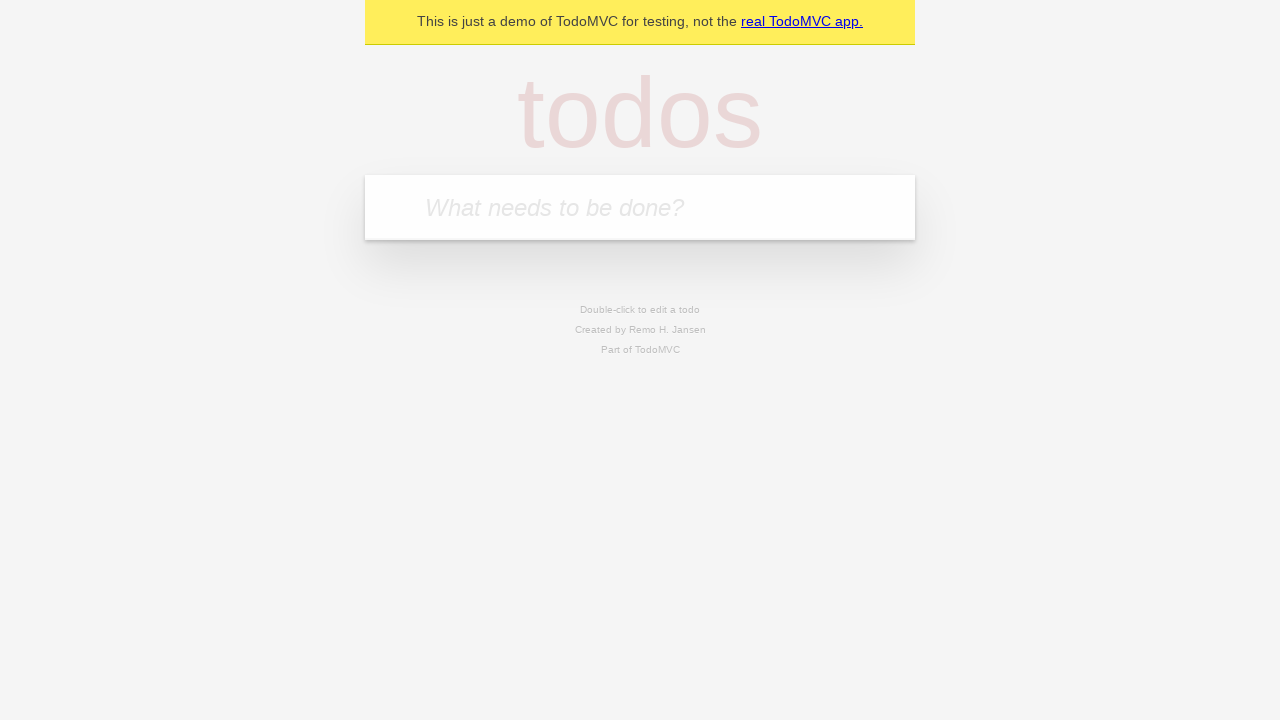

Filled input field with 'buy some cheese' on internal:attr=[placeholder="What needs to be done?"i]
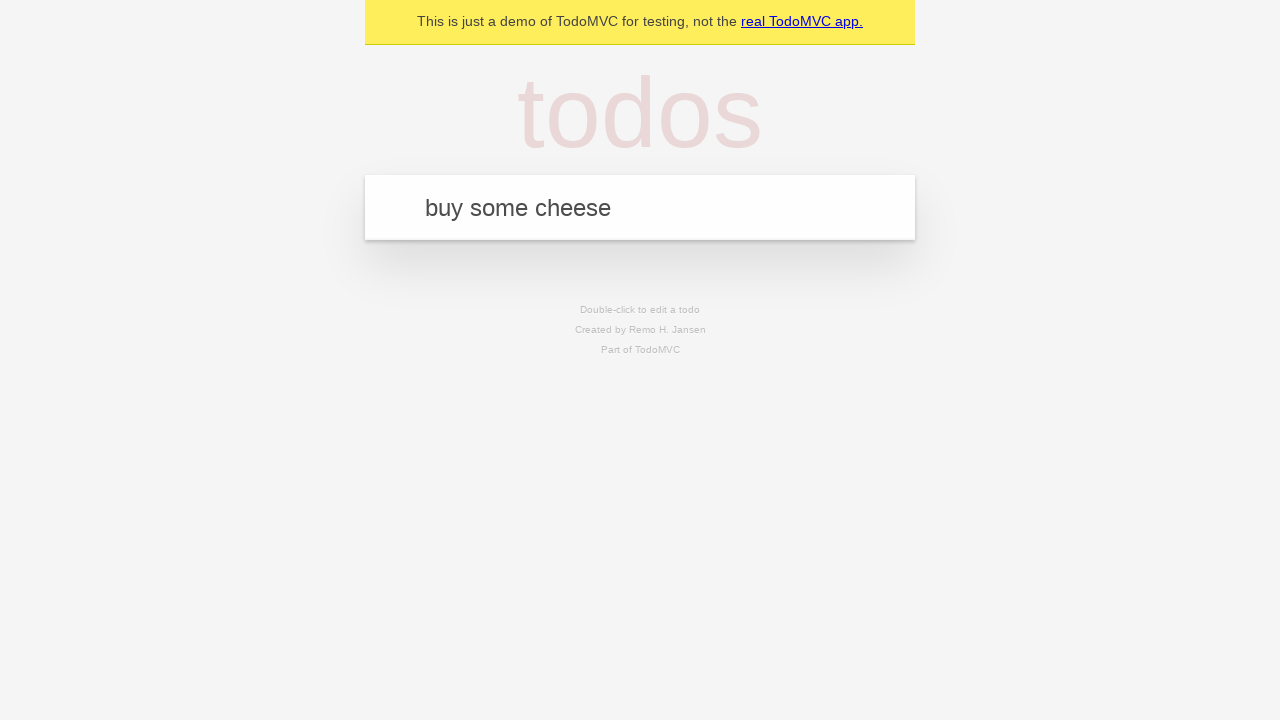

Pressed Enter to add first todo on internal:attr=[placeholder="What needs to be done?"i]
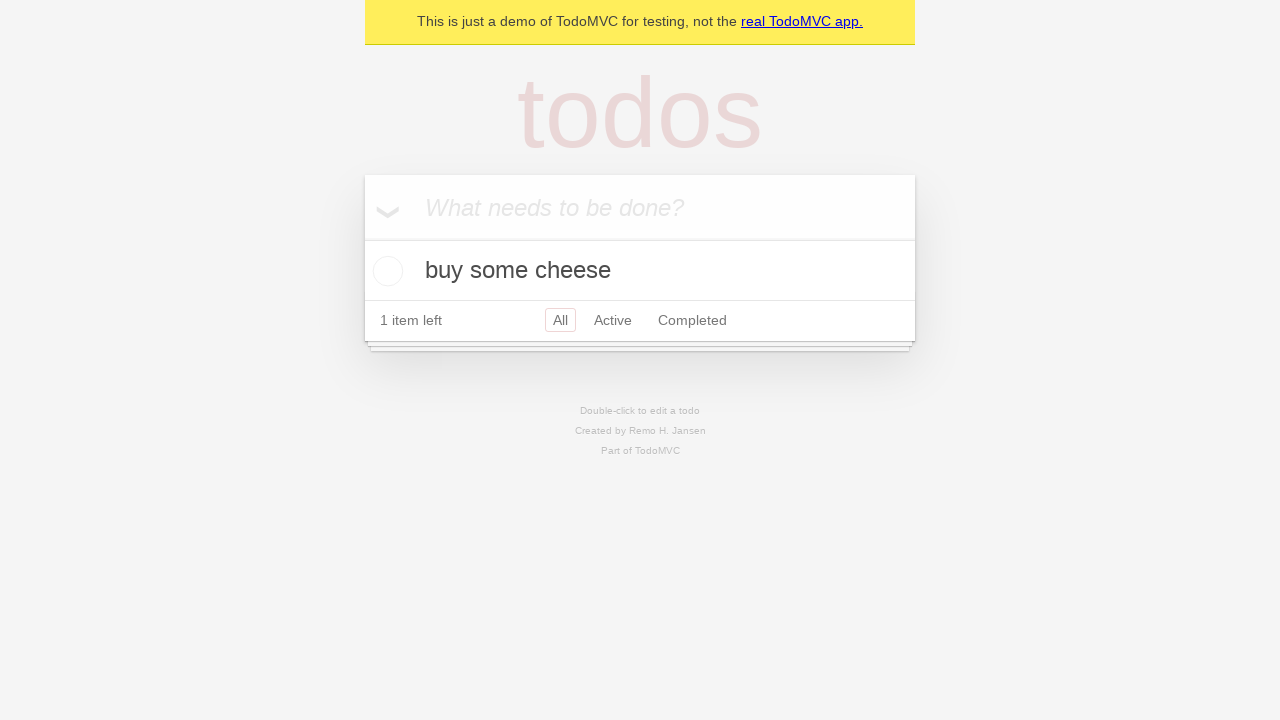

Filled input field with 'feed the cat' on internal:attr=[placeholder="What needs to be done?"i]
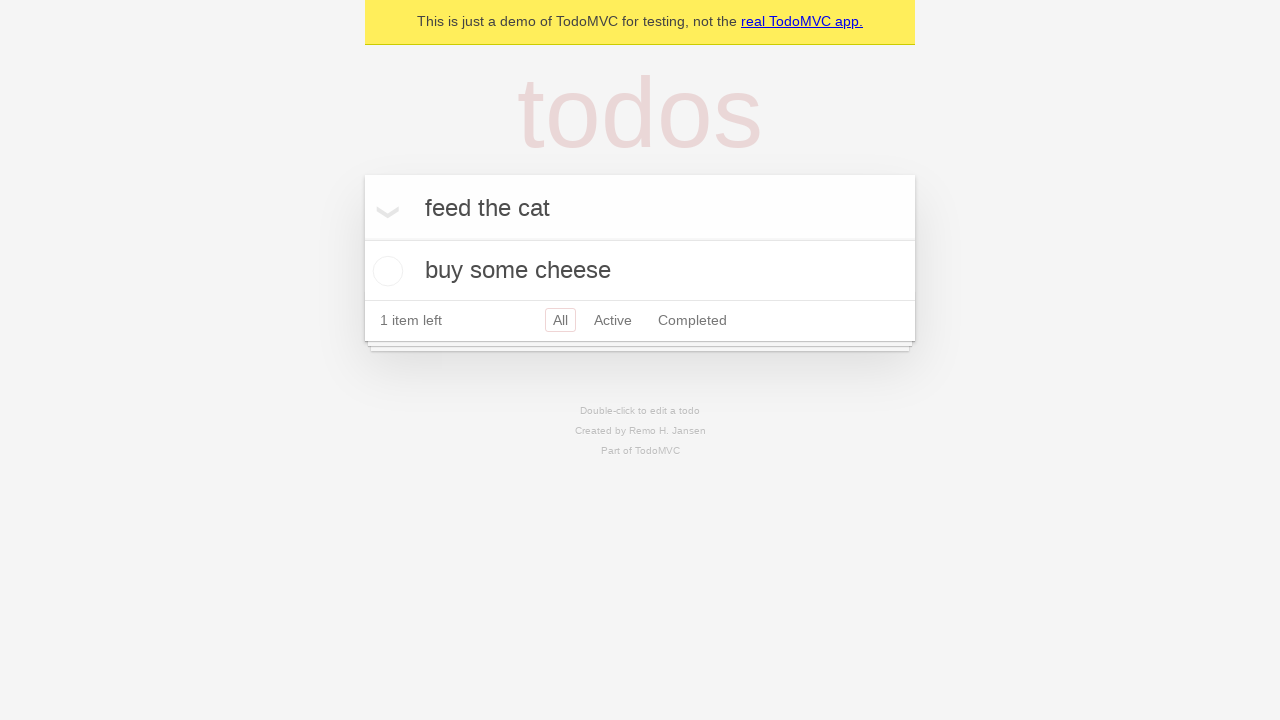

Pressed Enter to add second todo on internal:attr=[placeholder="What needs to be done?"i]
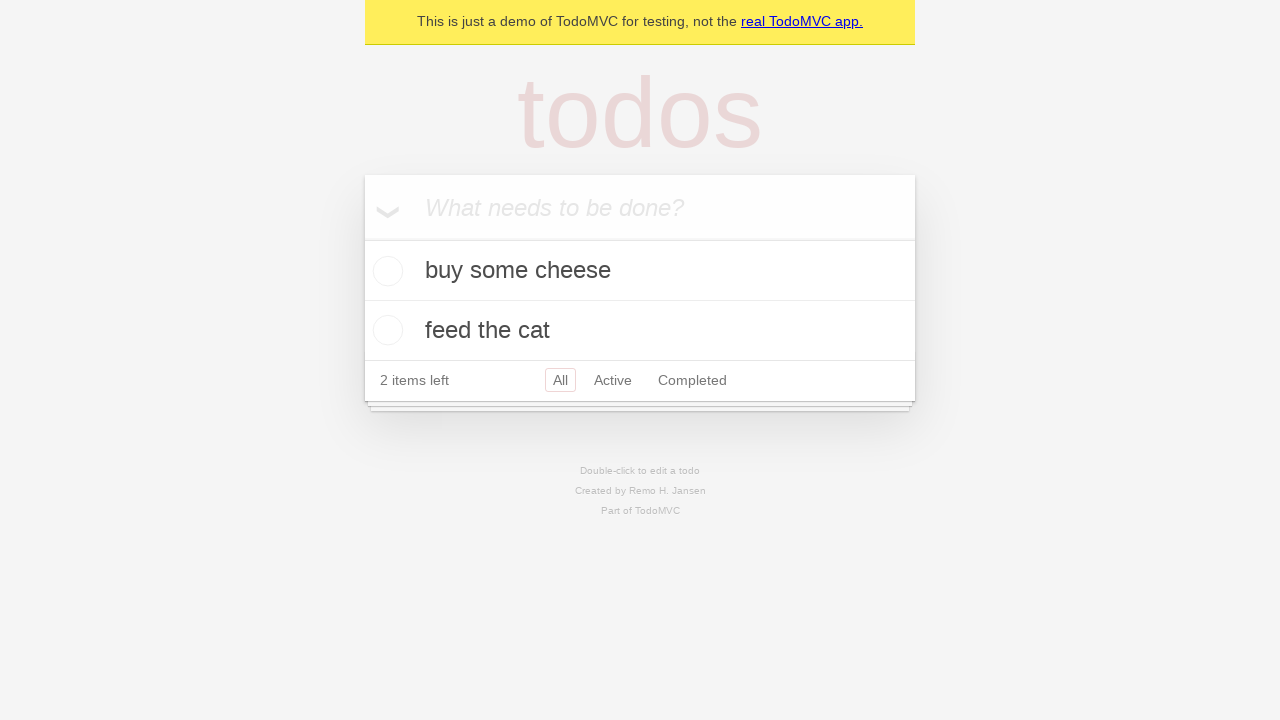

Filled input field with 'book a doctors appointment' on internal:attr=[placeholder="What needs to be done?"i]
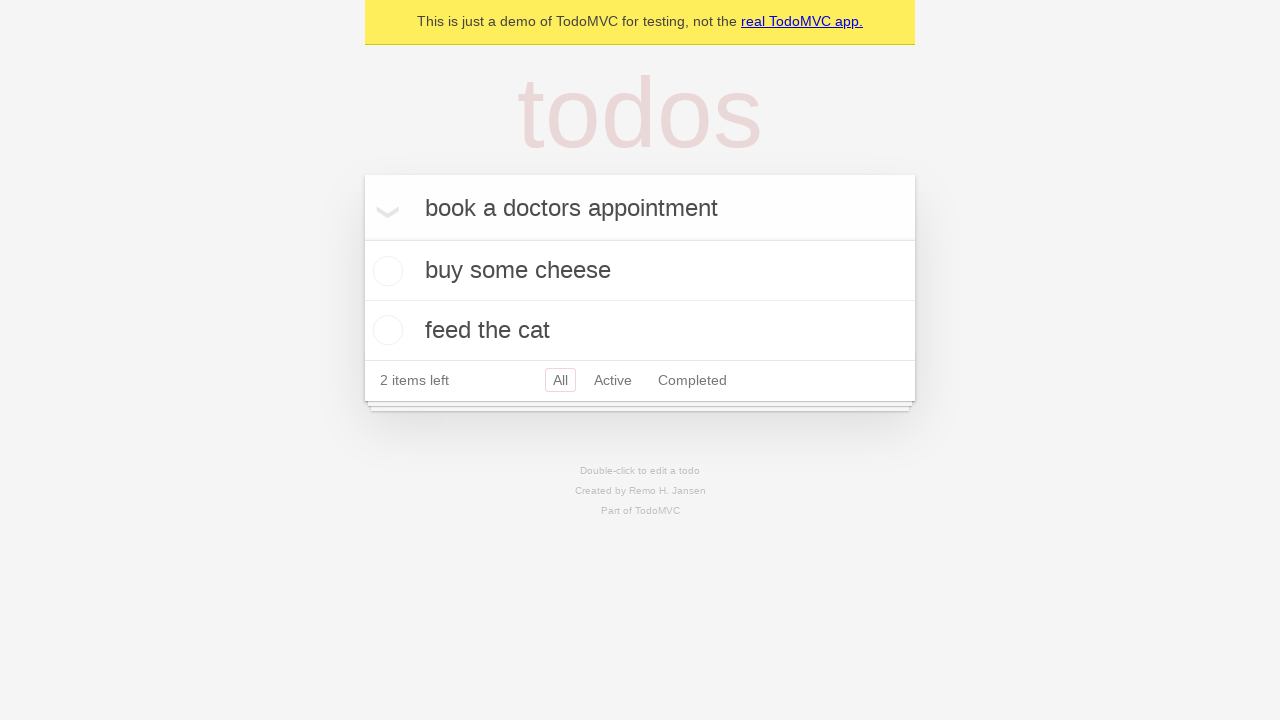

Pressed Enter to add third todo on internal:attr=[placeholder="What needs to be done?"i]
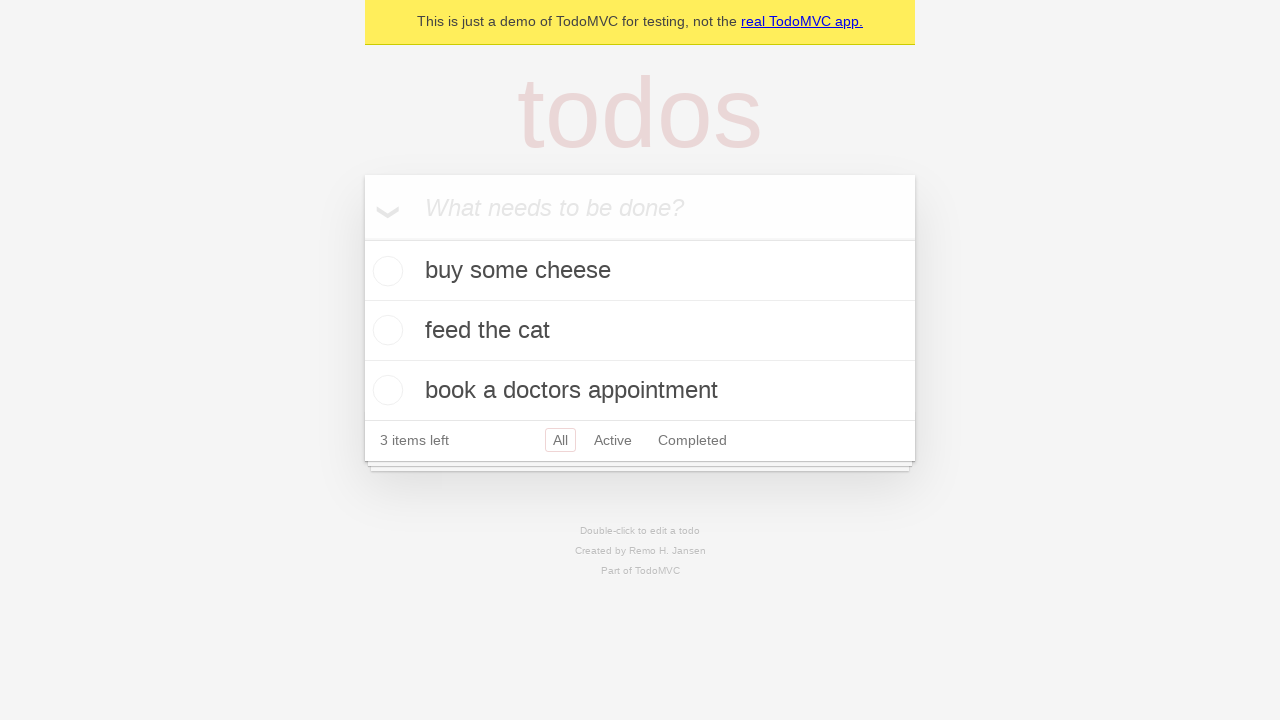

Double-clicked second todo item to enter edit mode at (640, 331) on .todo-list li >> nth=1
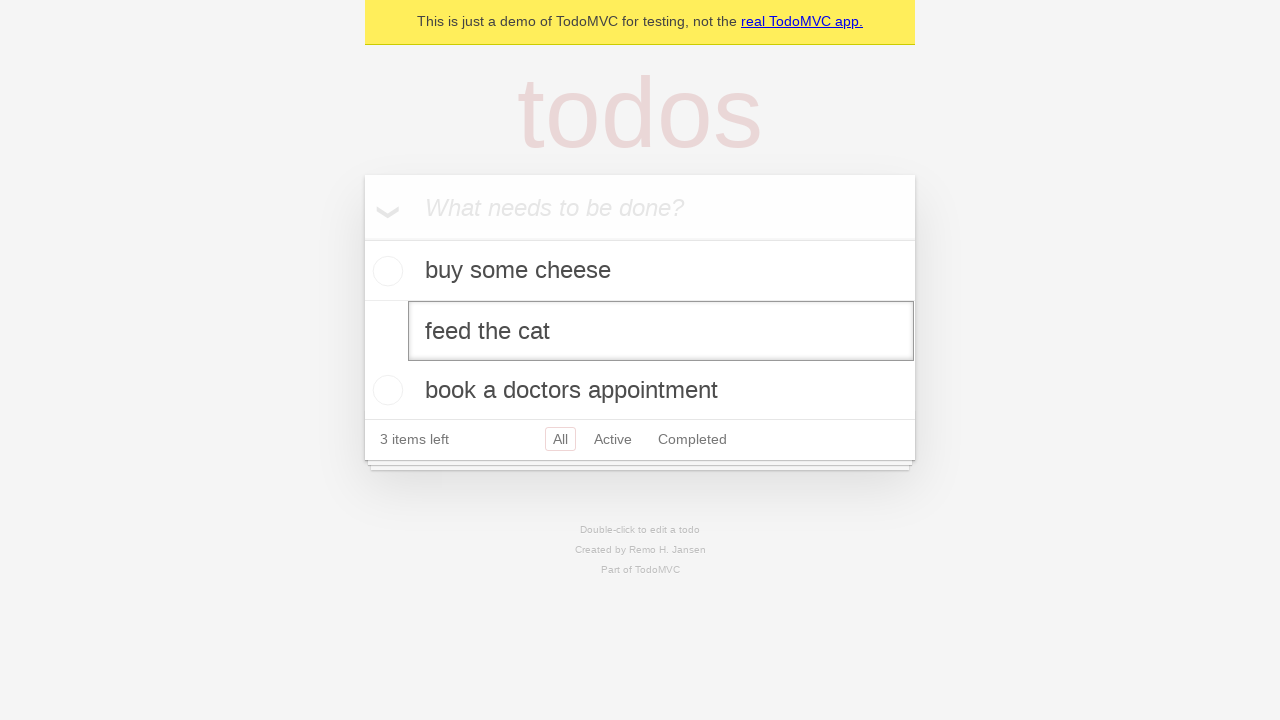

Edit input field appeared for second todo
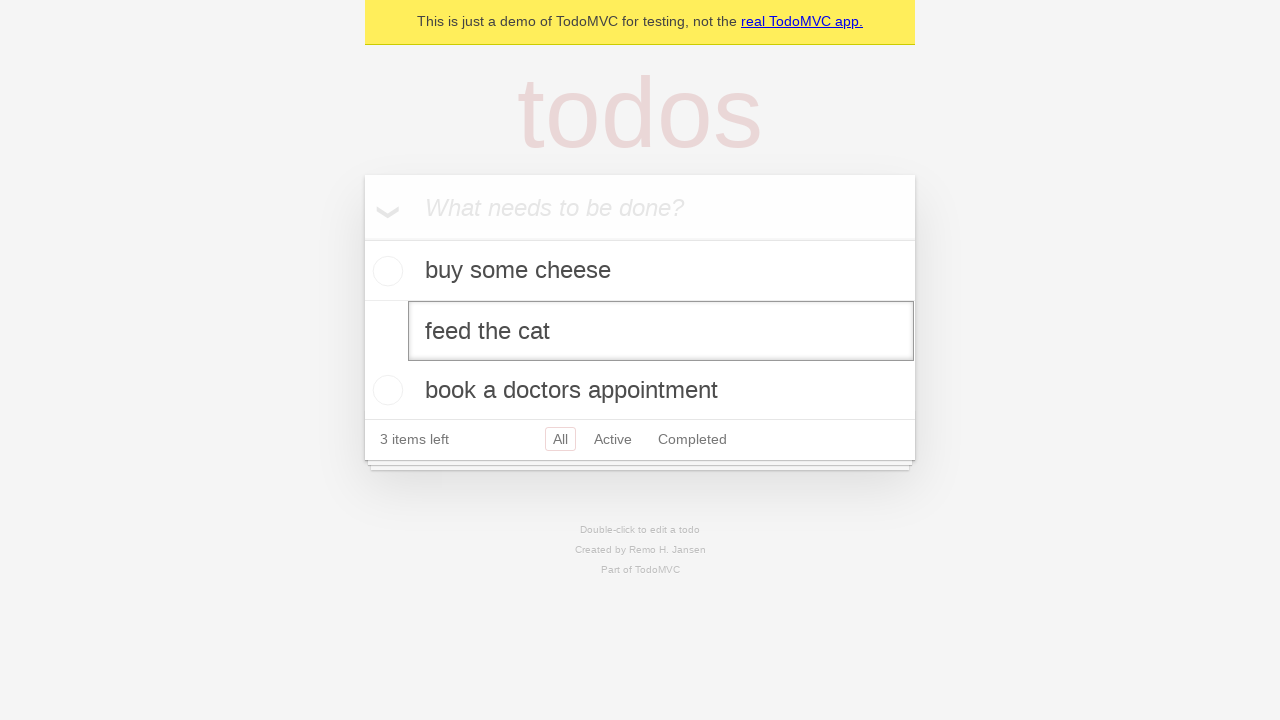

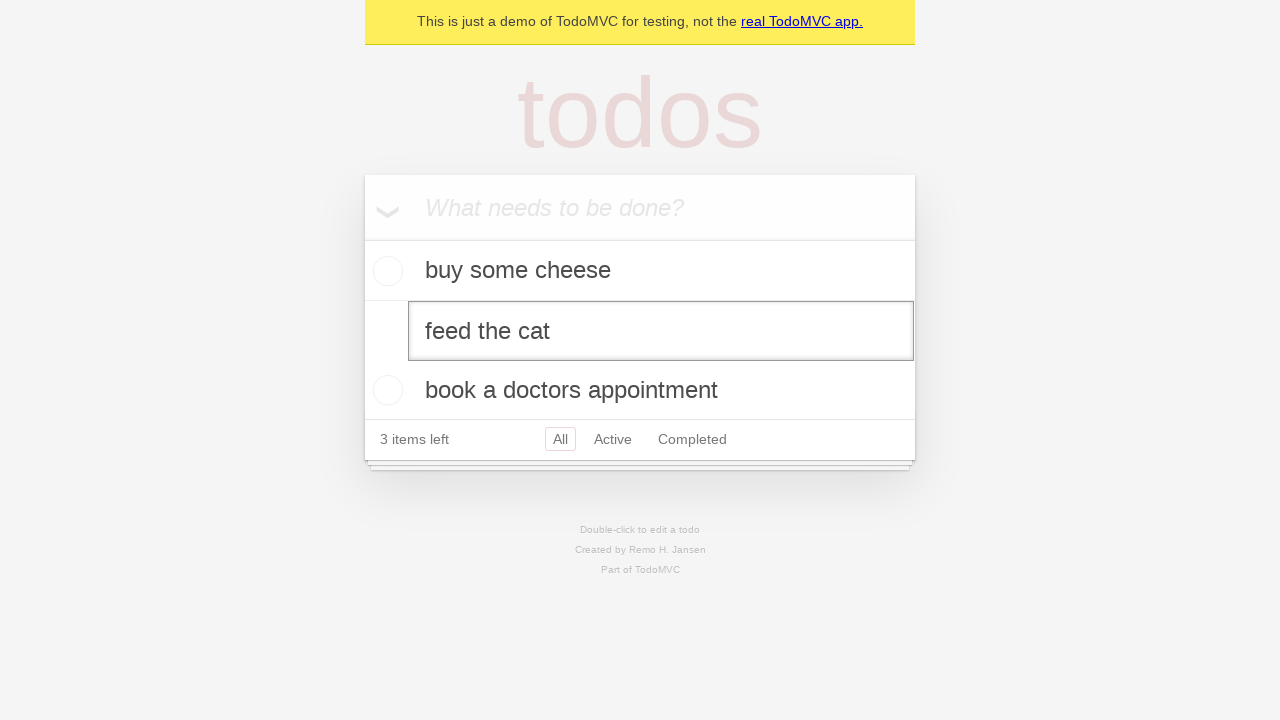